Tests JavaScript confirmation dialog by clicking Cancel button and verifying the result message

Starting URL: http://automationbykrishna.com

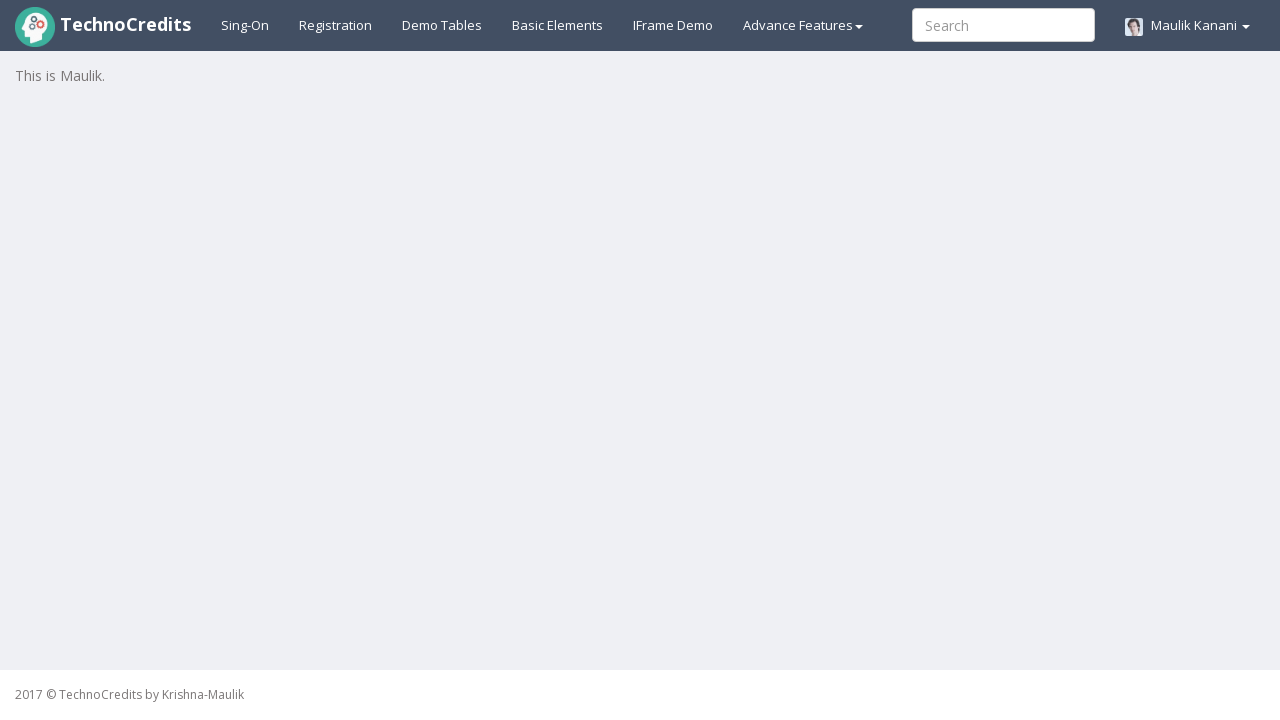

Clicked on Basic Elements section at (558, 25) on #basicelements
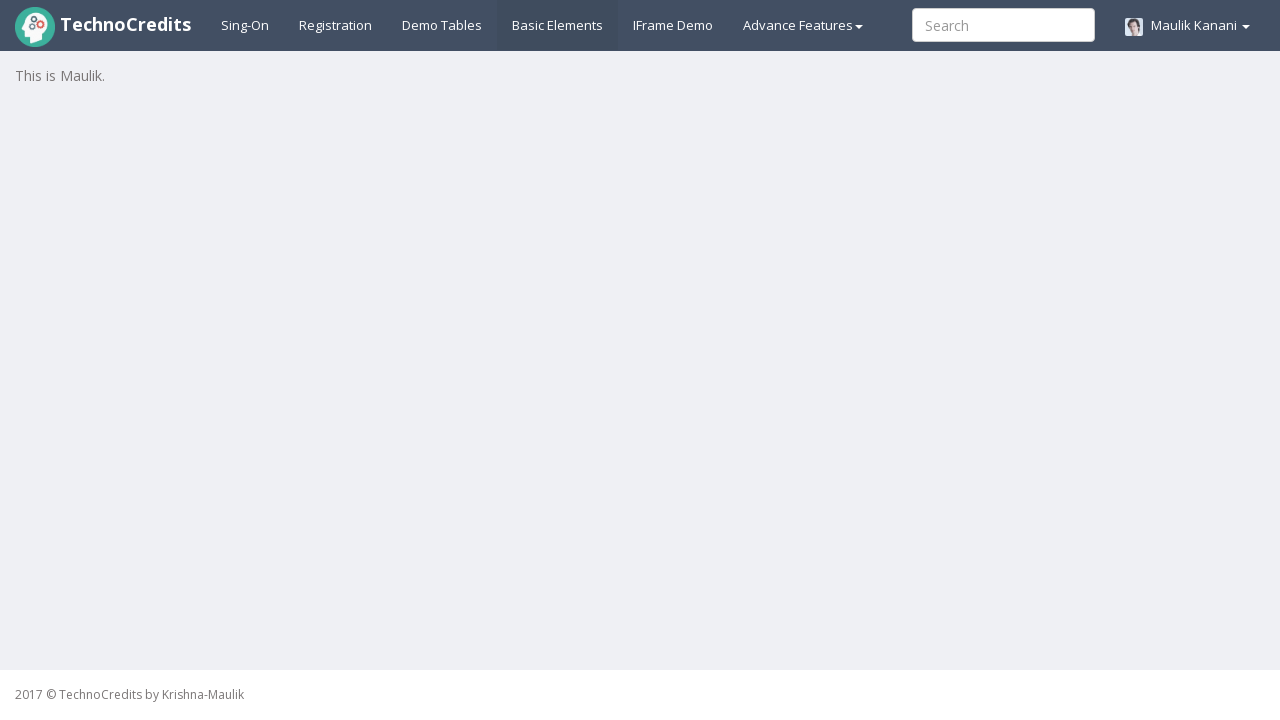

Scrolled down 250 pixels to view confirmation section
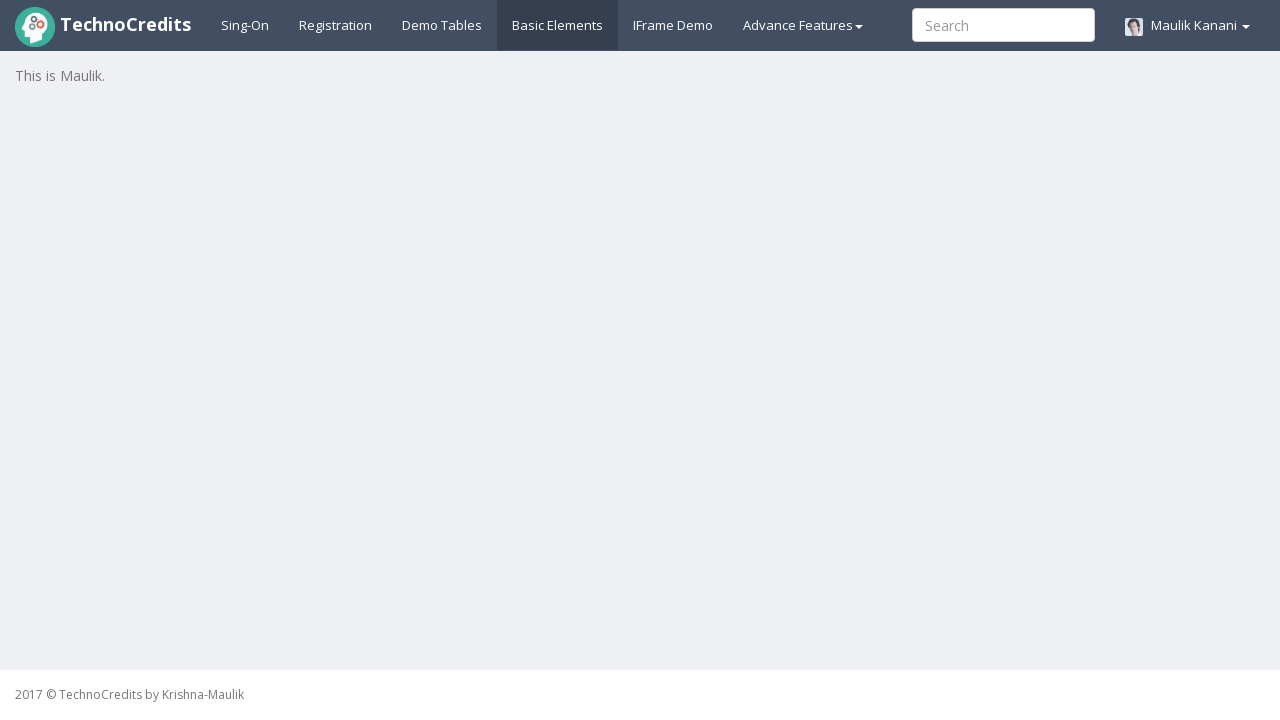

Set up dialog handler to dismiss confirmation dialogs
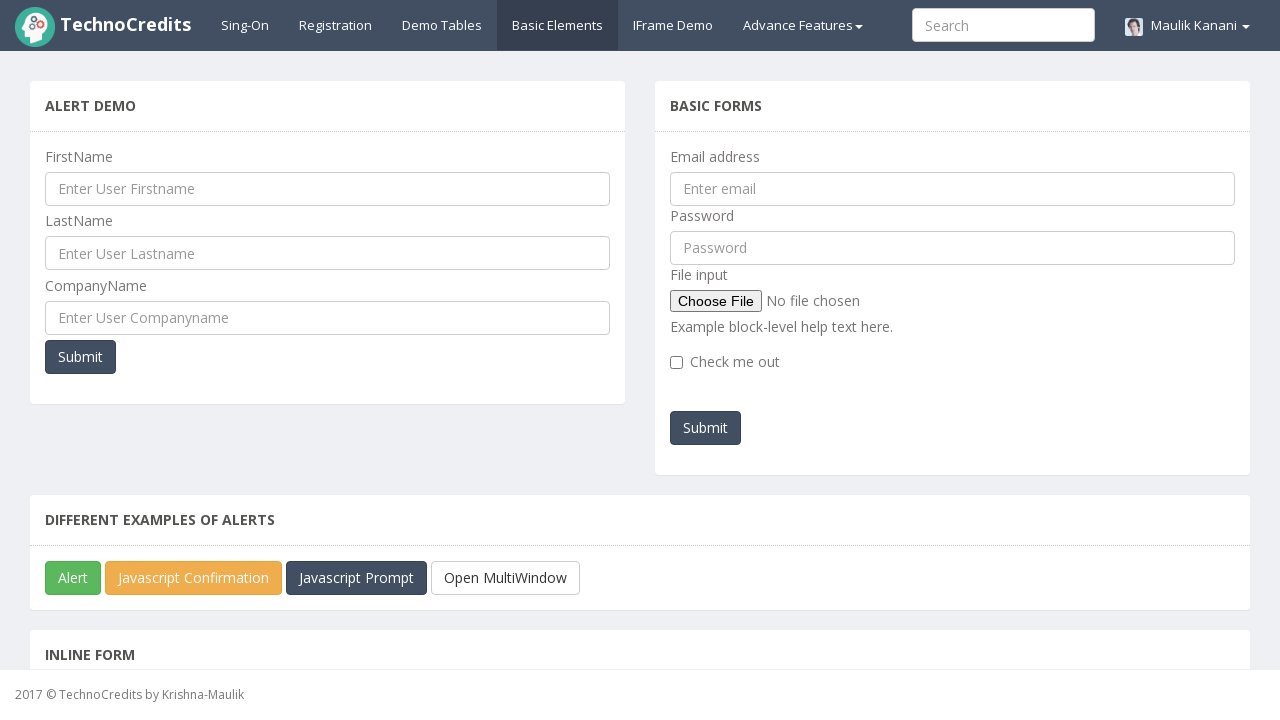

Clicked JavaScript Confirm Box button at (194, 578) on #javascriptConfirmBox
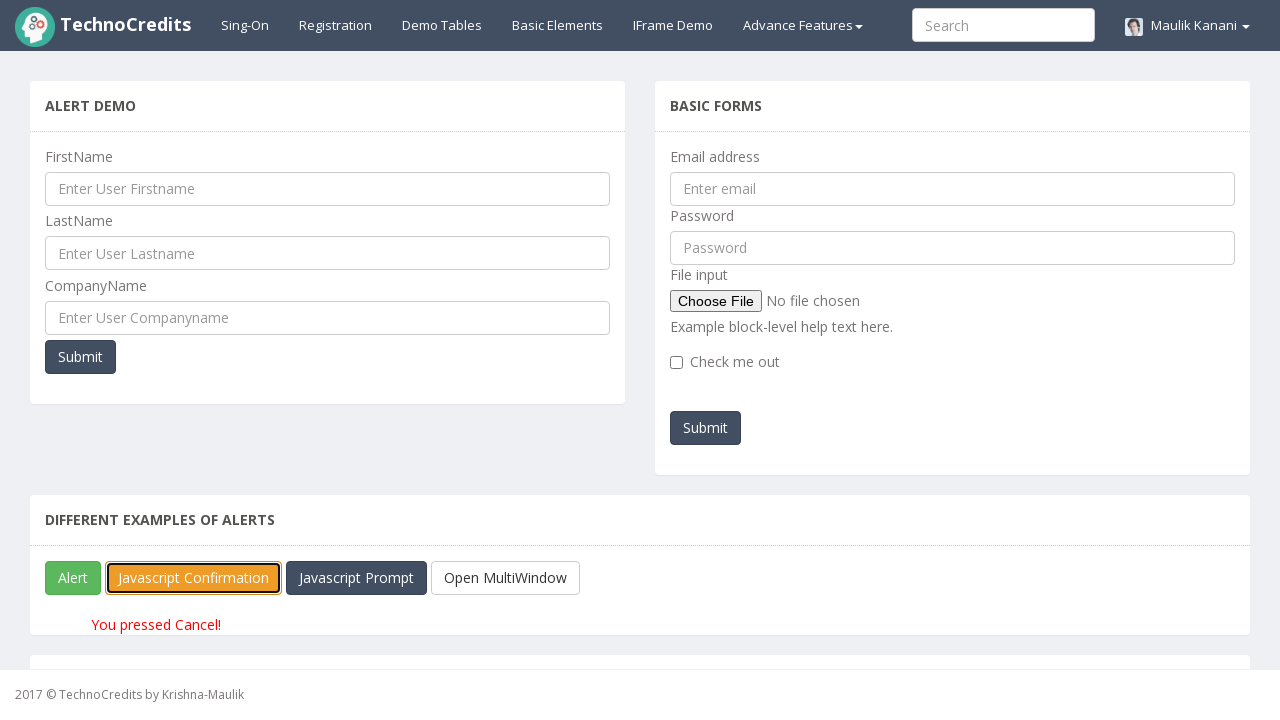

Scrolled down 250 pixels to view result message
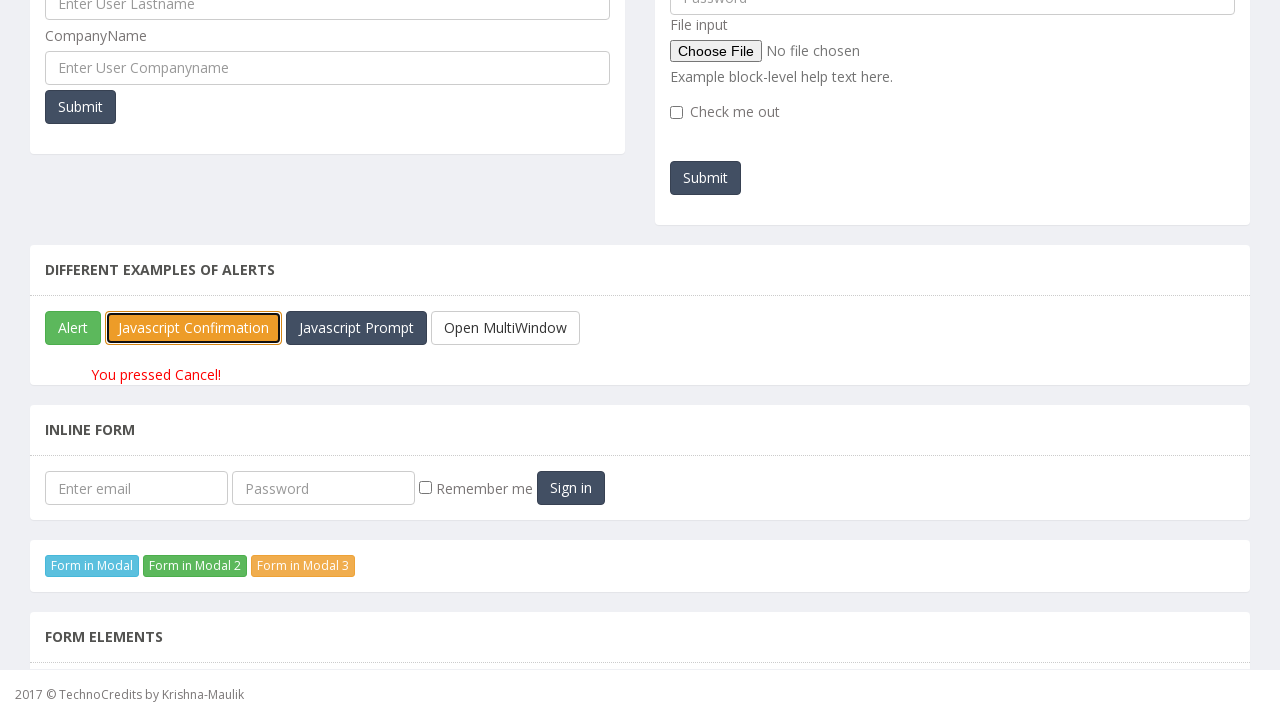

Retrieved result text: 'You pressed Cancel!'
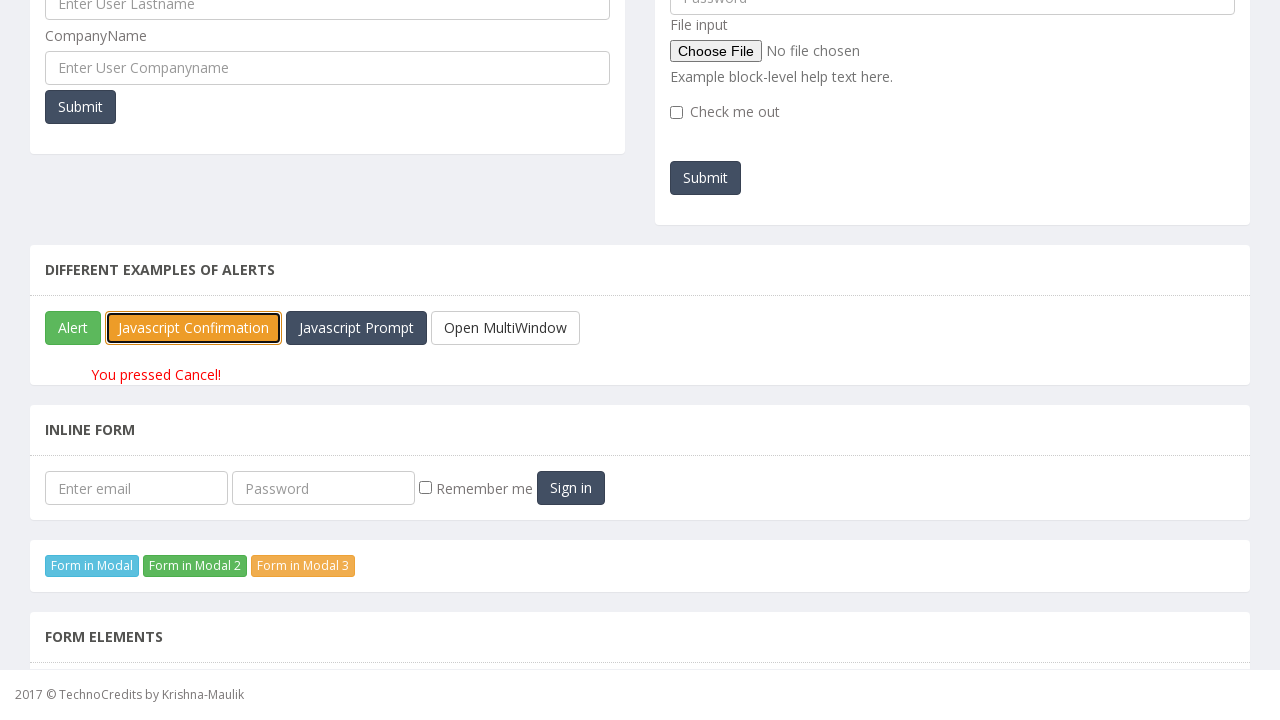

Verified result text matches expected 'You pressed Cancel!' message
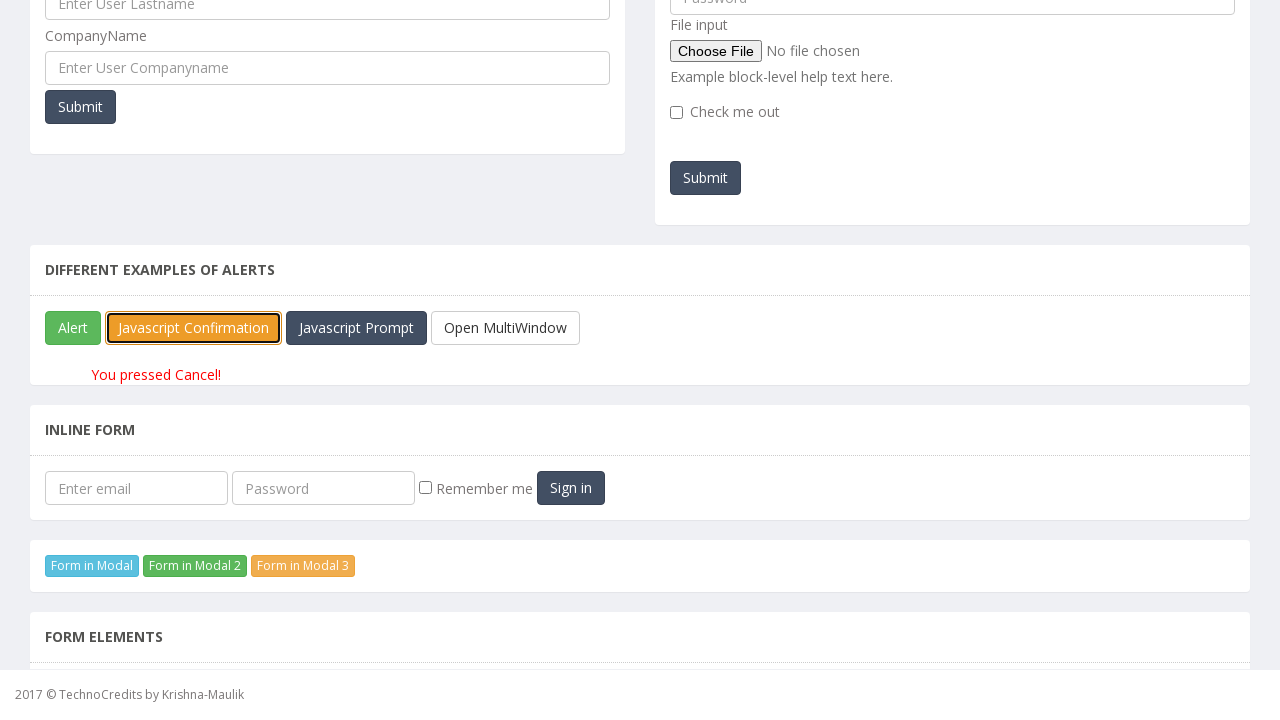

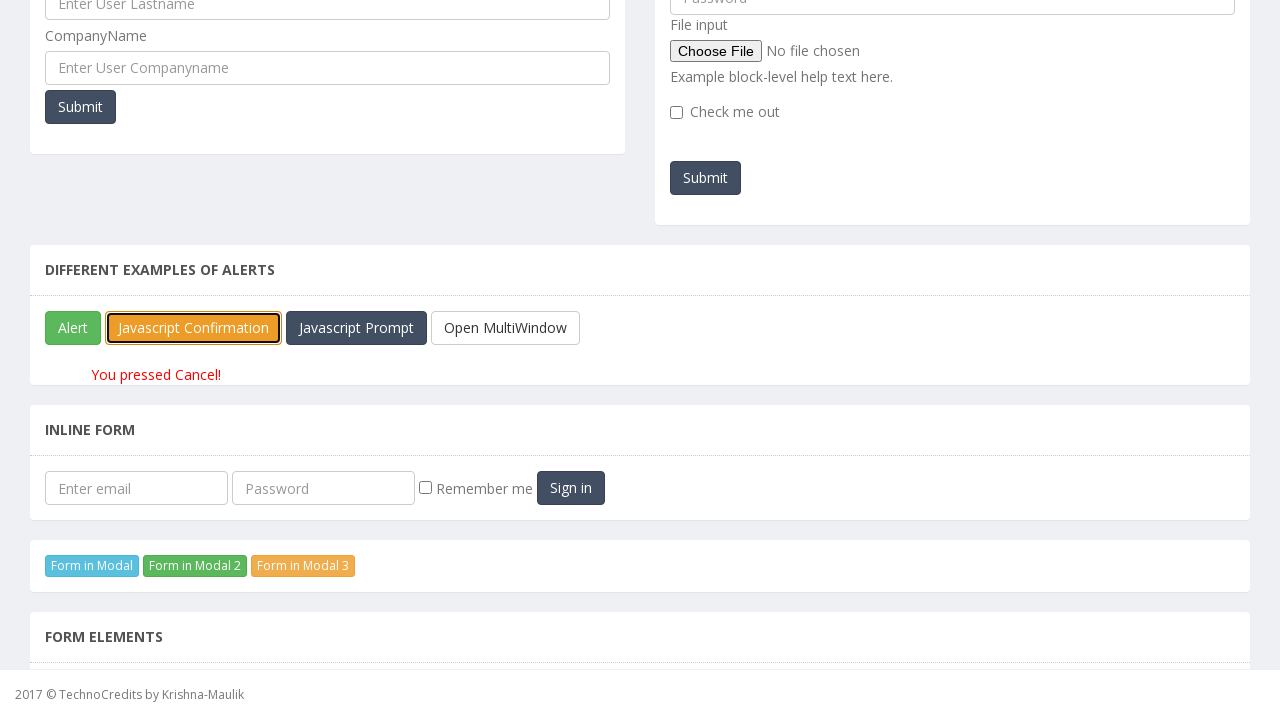